Tests browser notification popup handling by clicking a button that triggers a notification on a demo application page

Starting URL: https://demoapps.qspiders.com/ui/browserNot

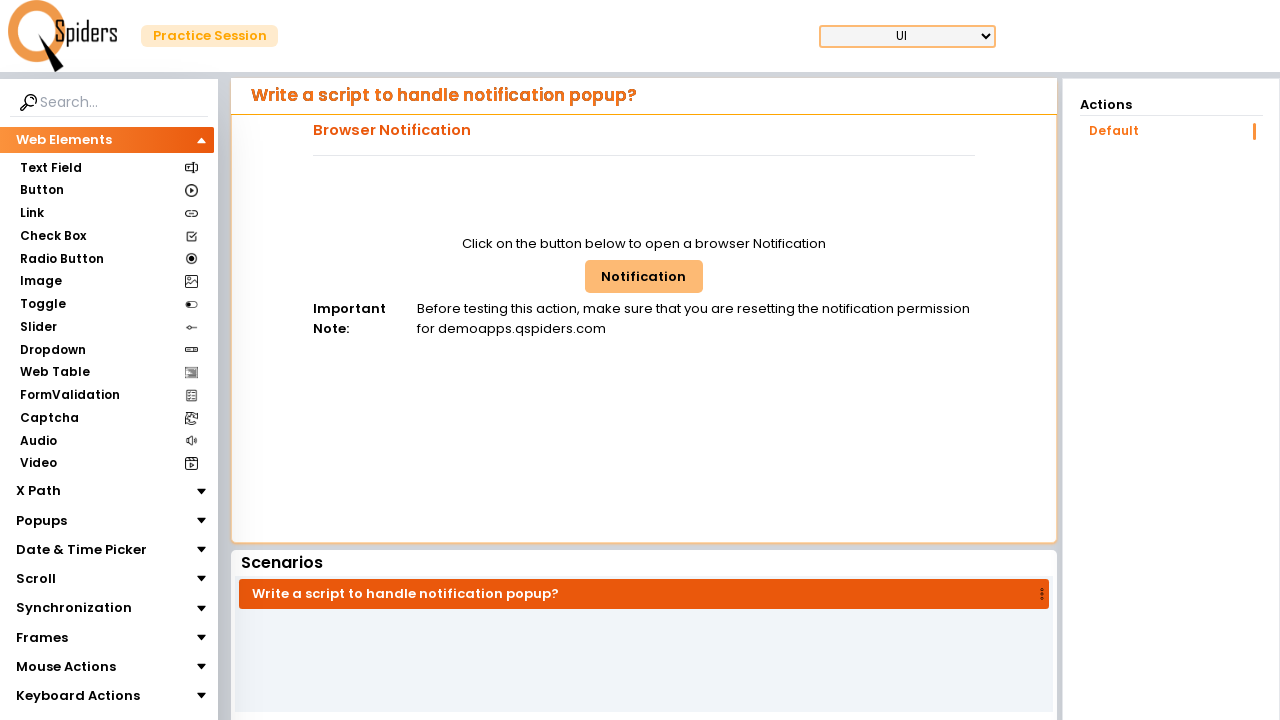

Navigated to browser notification demo page
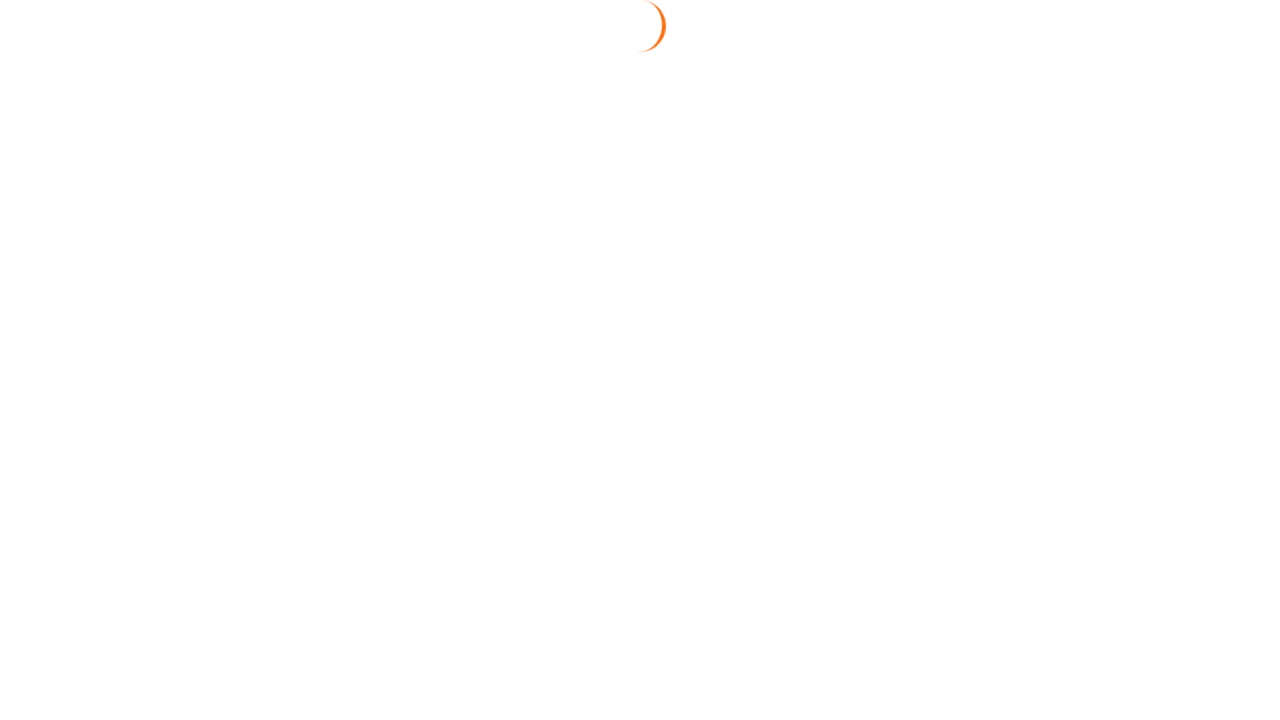

Clicked browser notification button to trigger notification popup at (644, 276) on #browNotButton
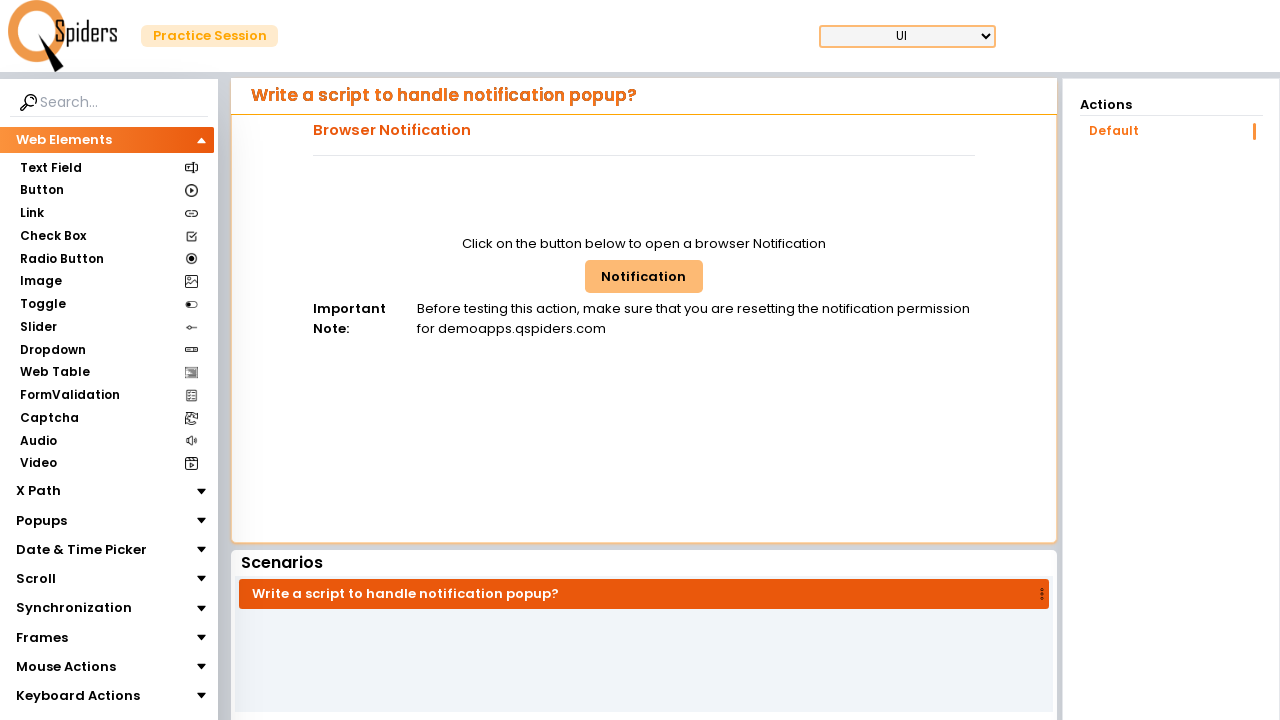

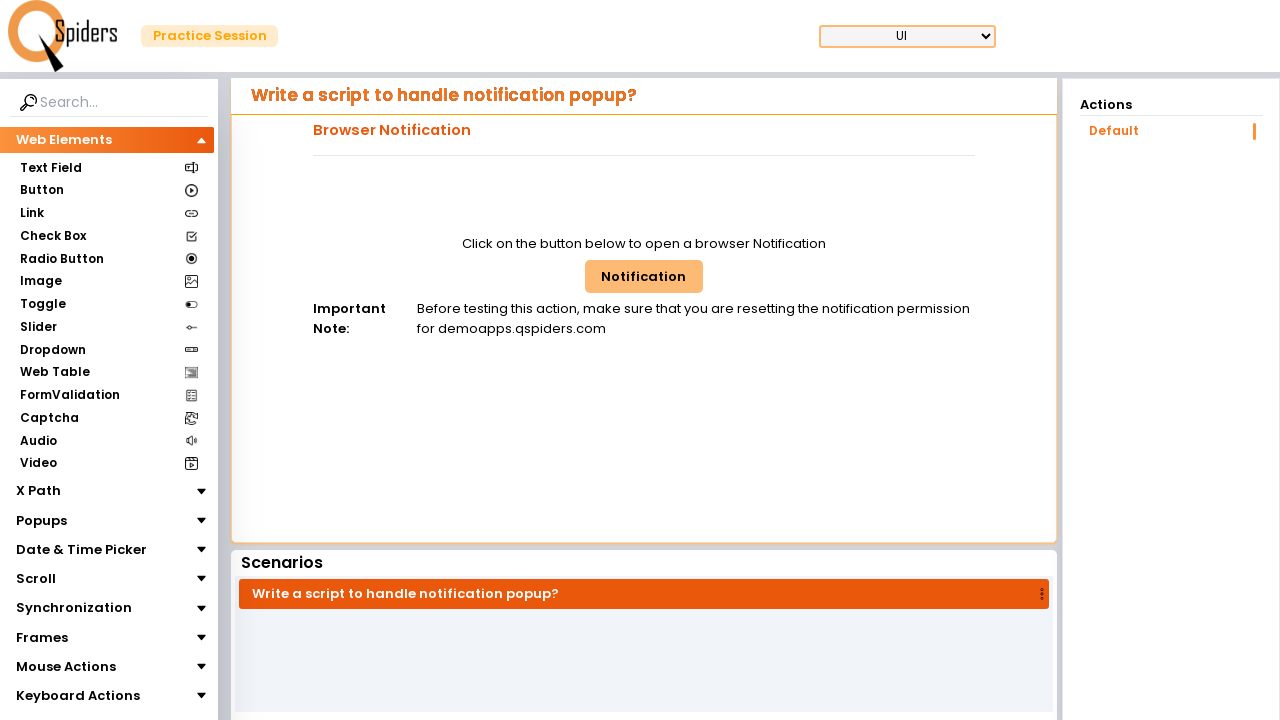